Tests link navigation in footer section by opening multiple links in new tabs and switching between them to verify they load correctly

Starting URL: https://www.rahulshettyacademy.com/AutomationPractice/

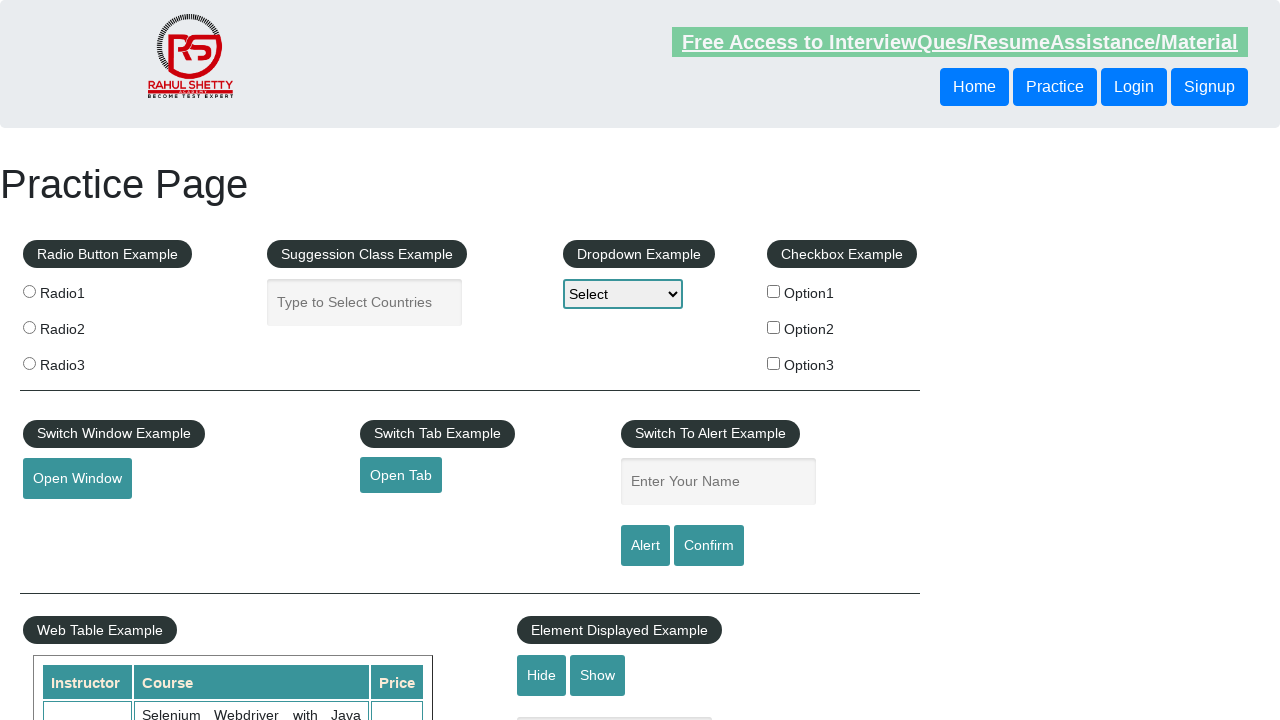

Counted total links on page
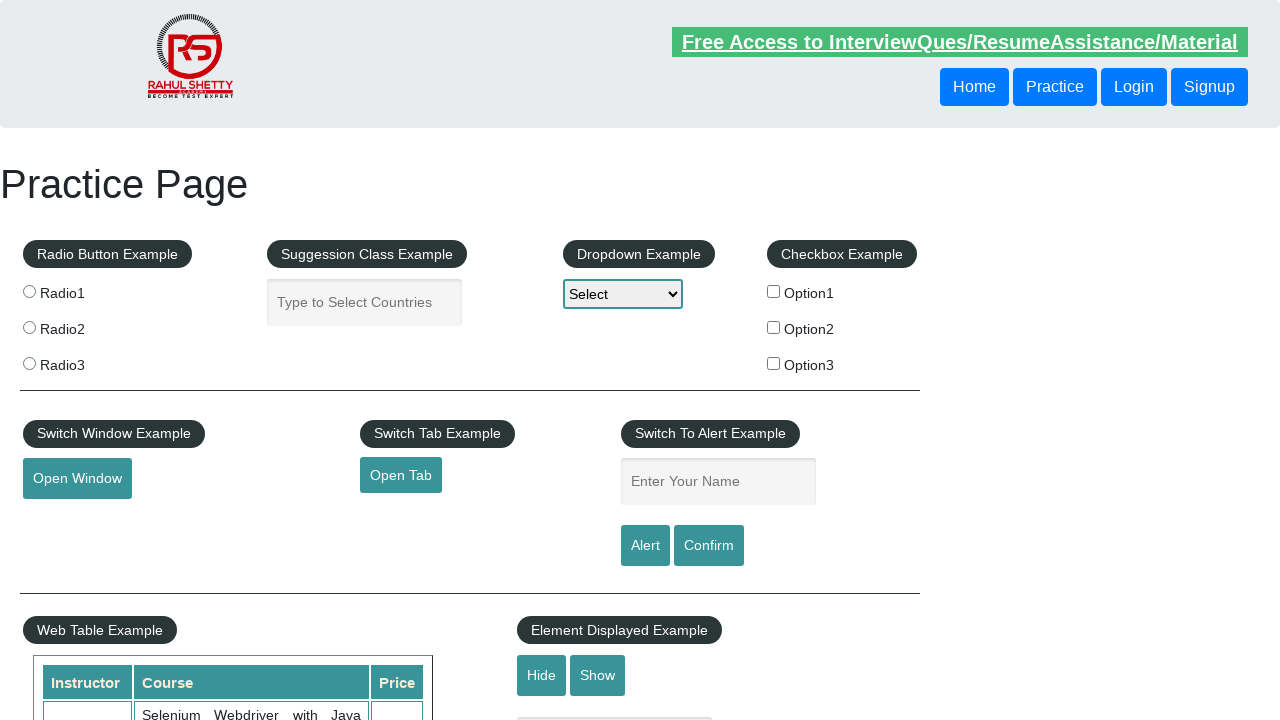

Located footer section with ID 'gf-BIG'
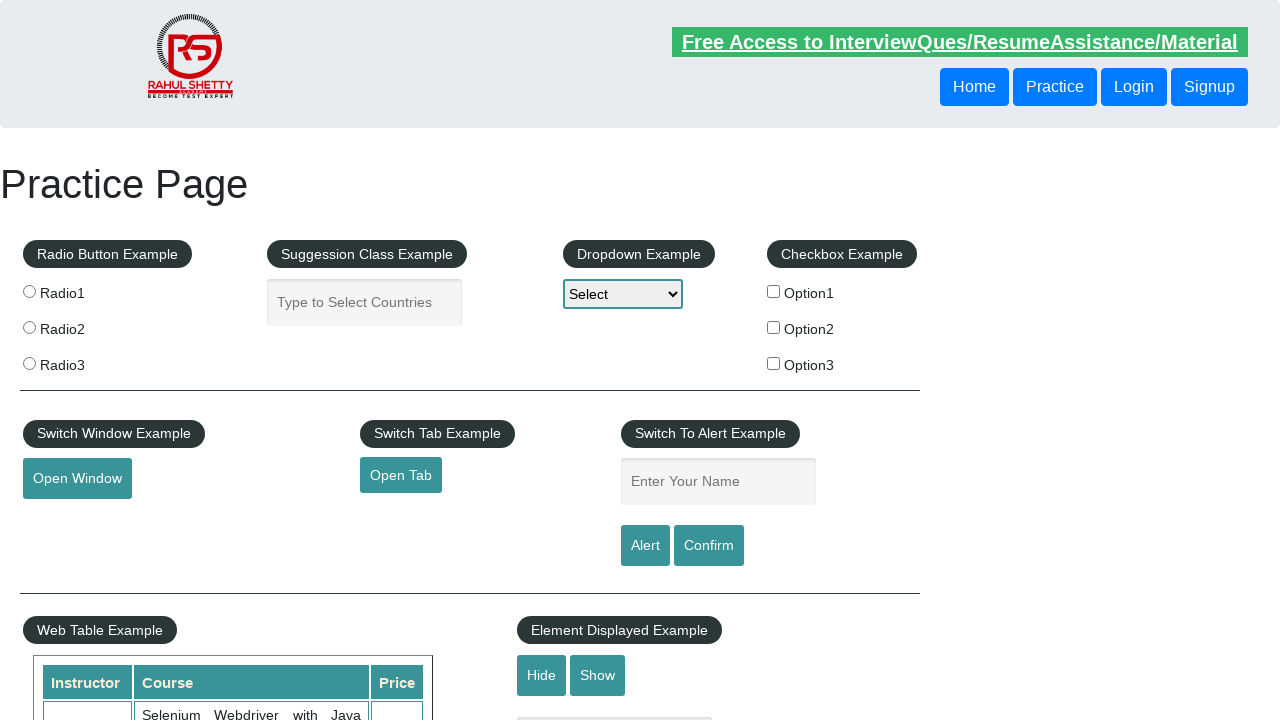

Counted links in footer section
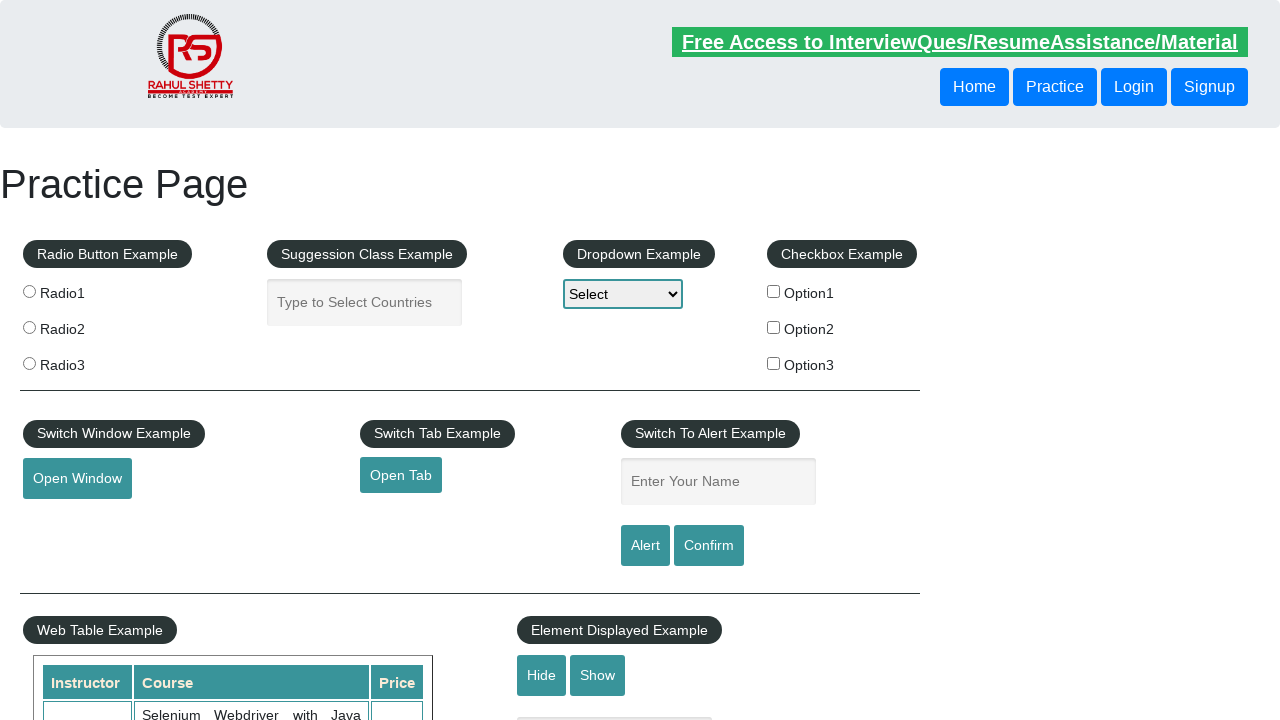

Located first column in footer section
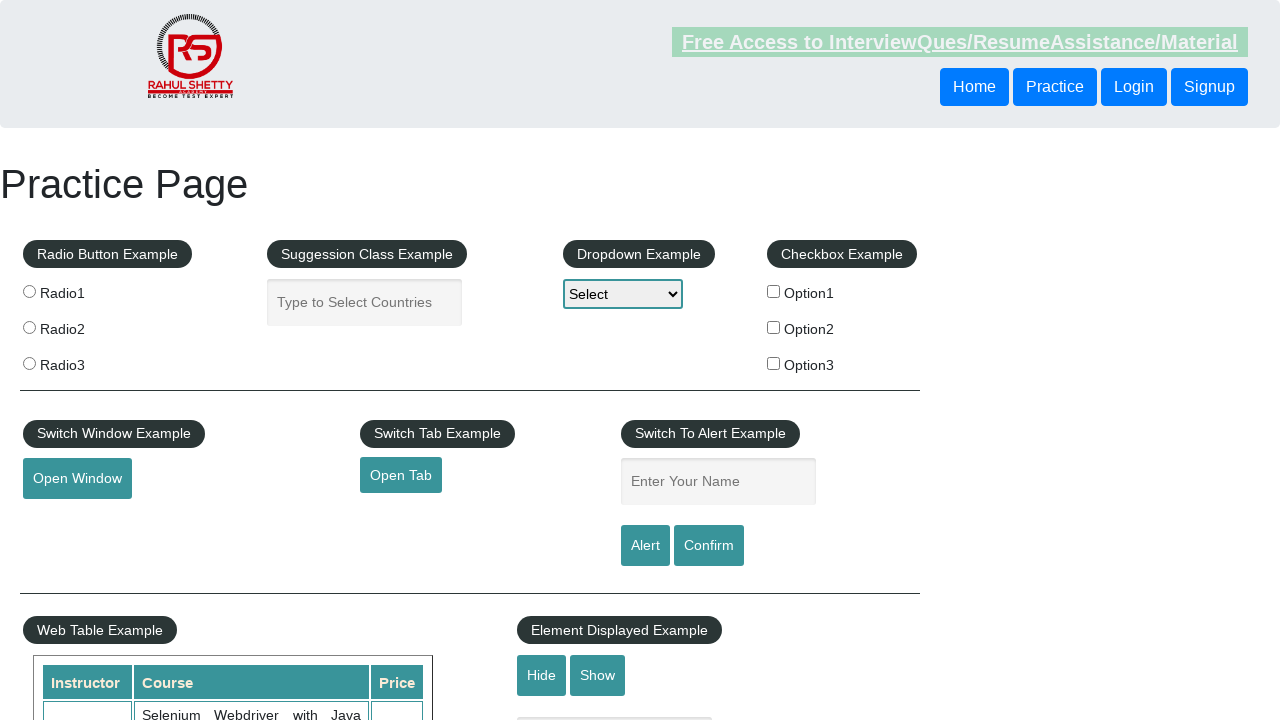

Counted links in first column of footer
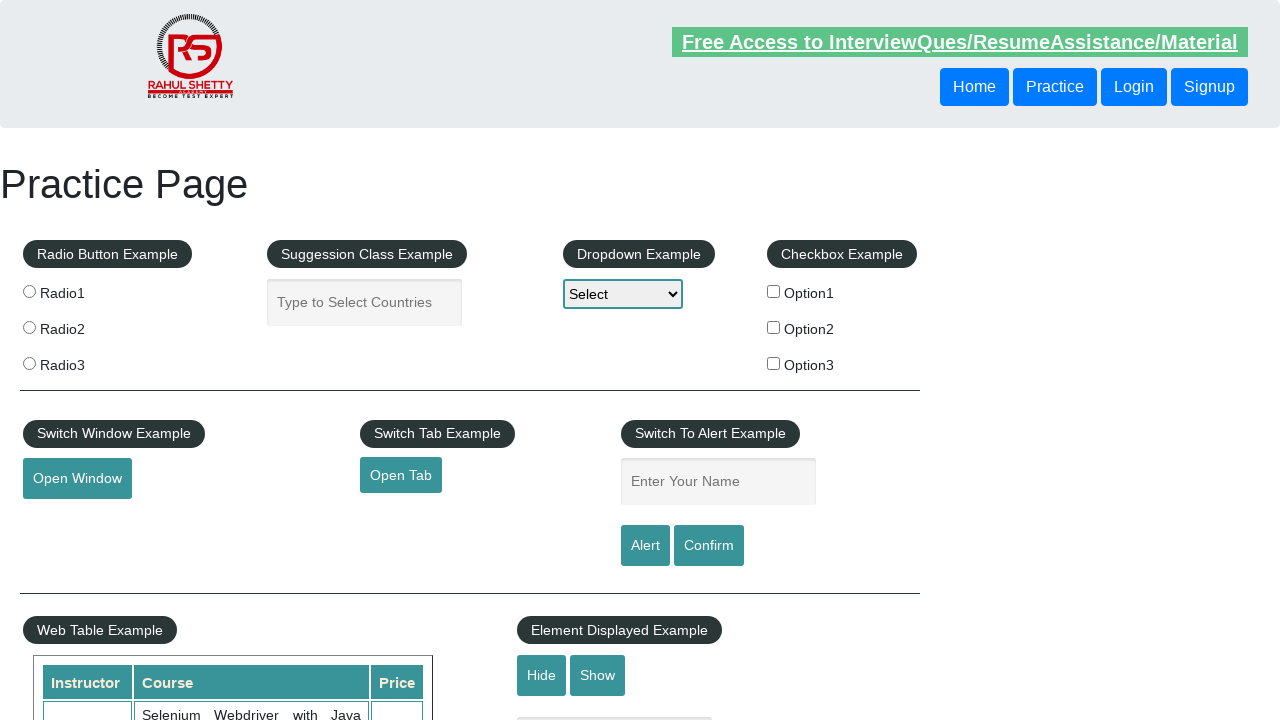

Retrieved link element at index 1 from first column
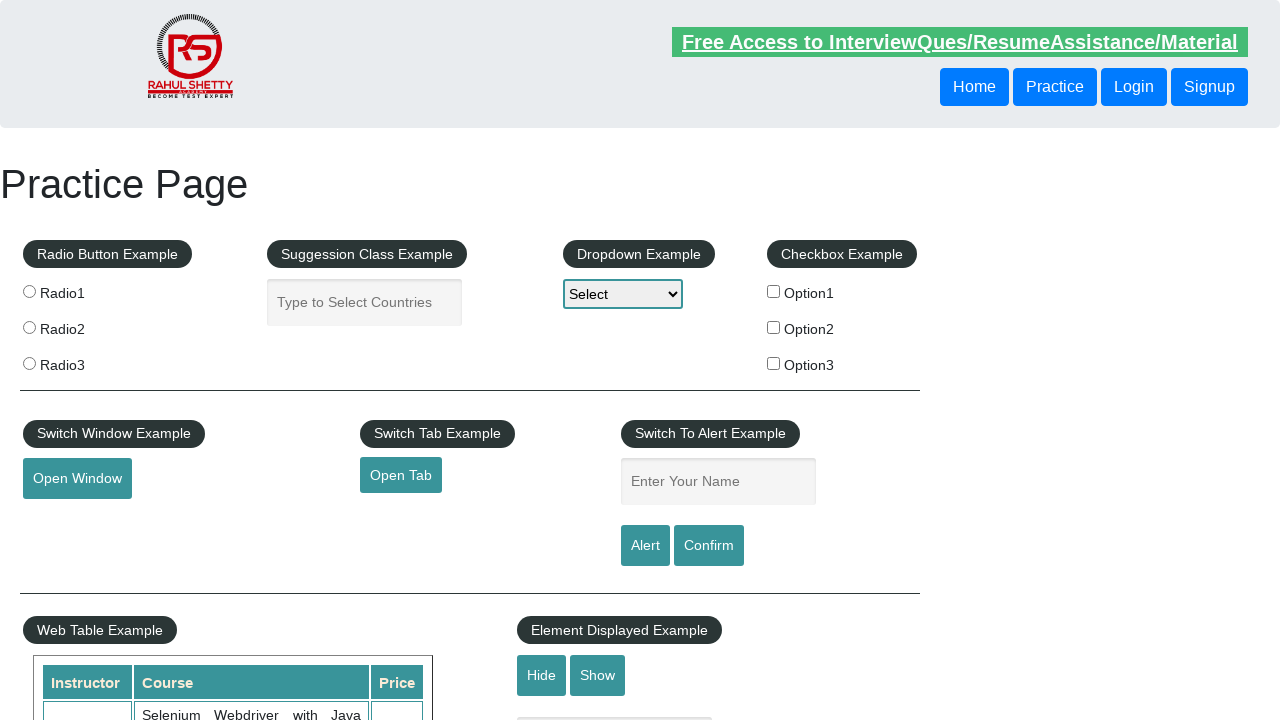

Opened footer link 1 in new tab using Ctrl+click at (68, 520) on #gf-BIG >> xpath=//tbody/tr/td[1]/ul[1] >> a >> nth=1
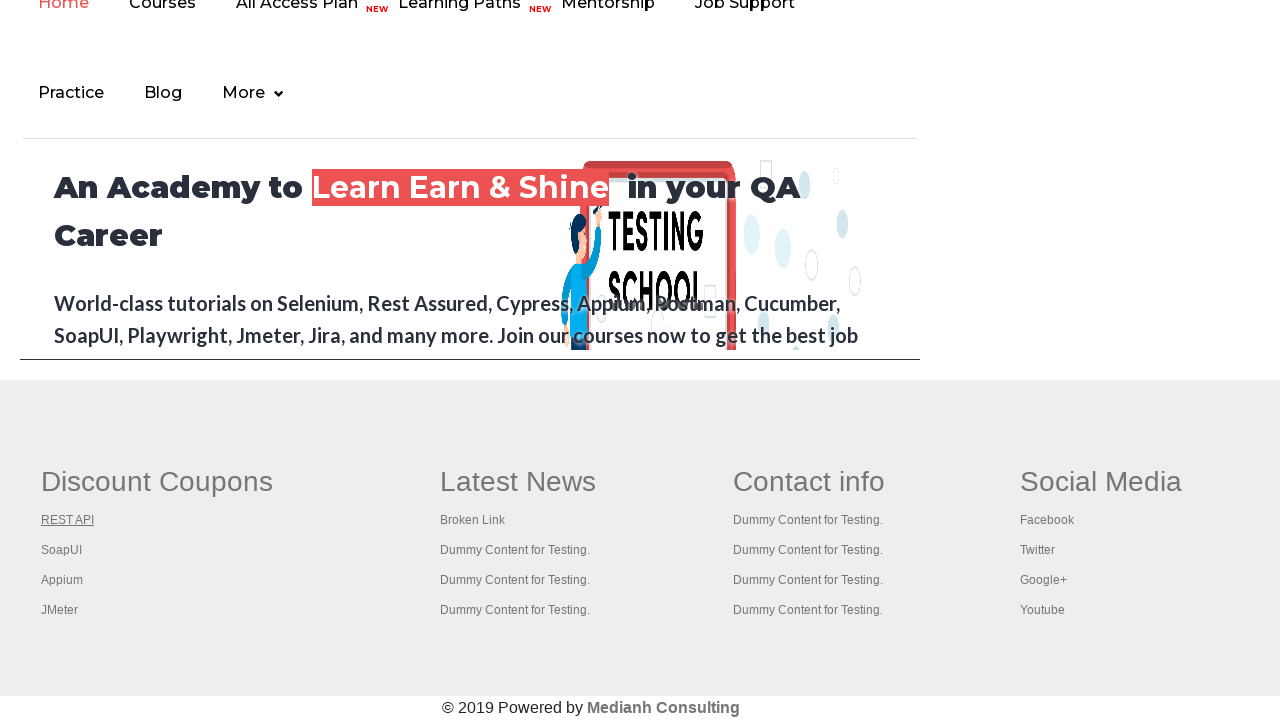

Waited 1 second for new tab to open
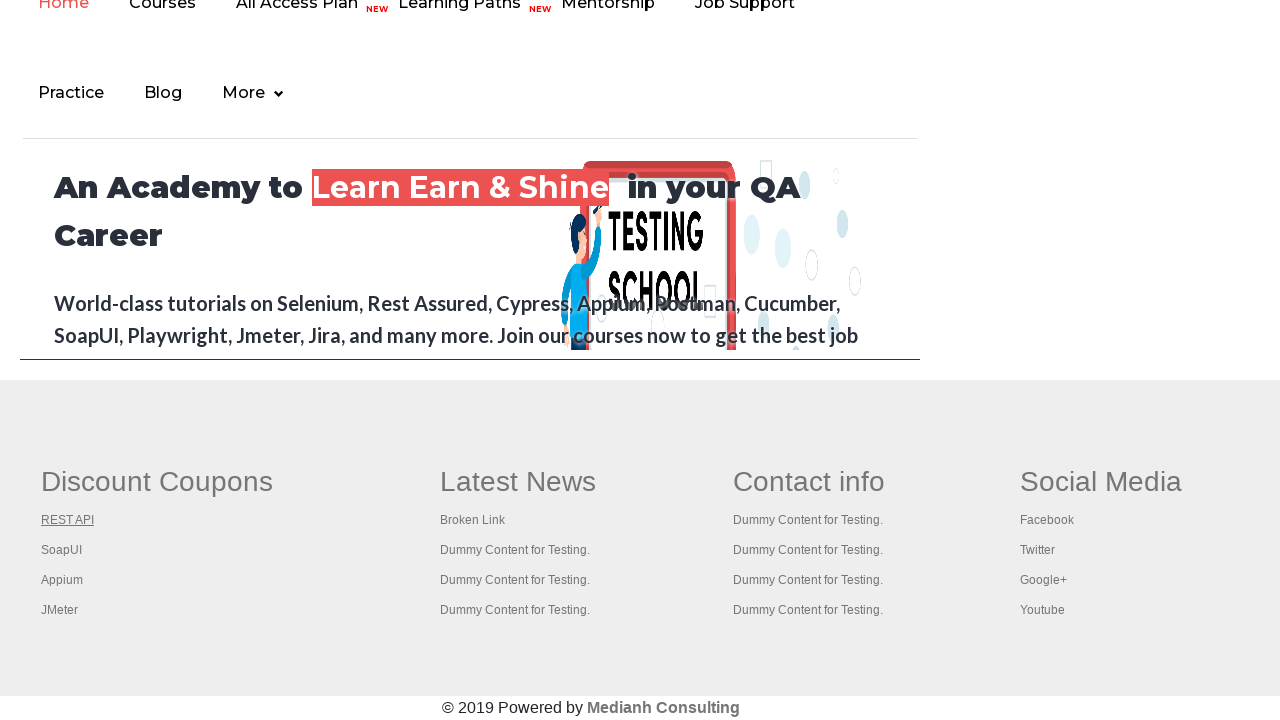

Retrieved link element at index 2 from first column
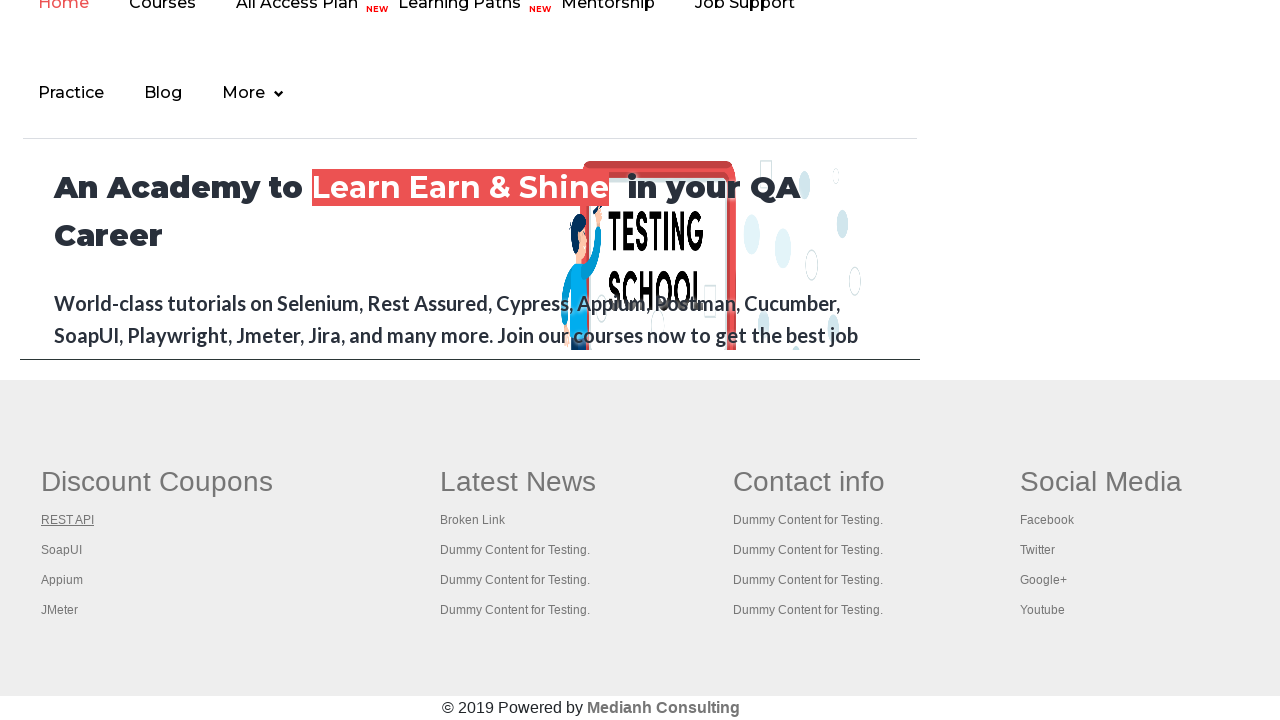

Opened footer link 2 in new tab using Ctrl+click at (62, 550) on #gf-BIG >> xpath=//tbody/tr/td[1]/ul[1] >> a >> nth=2
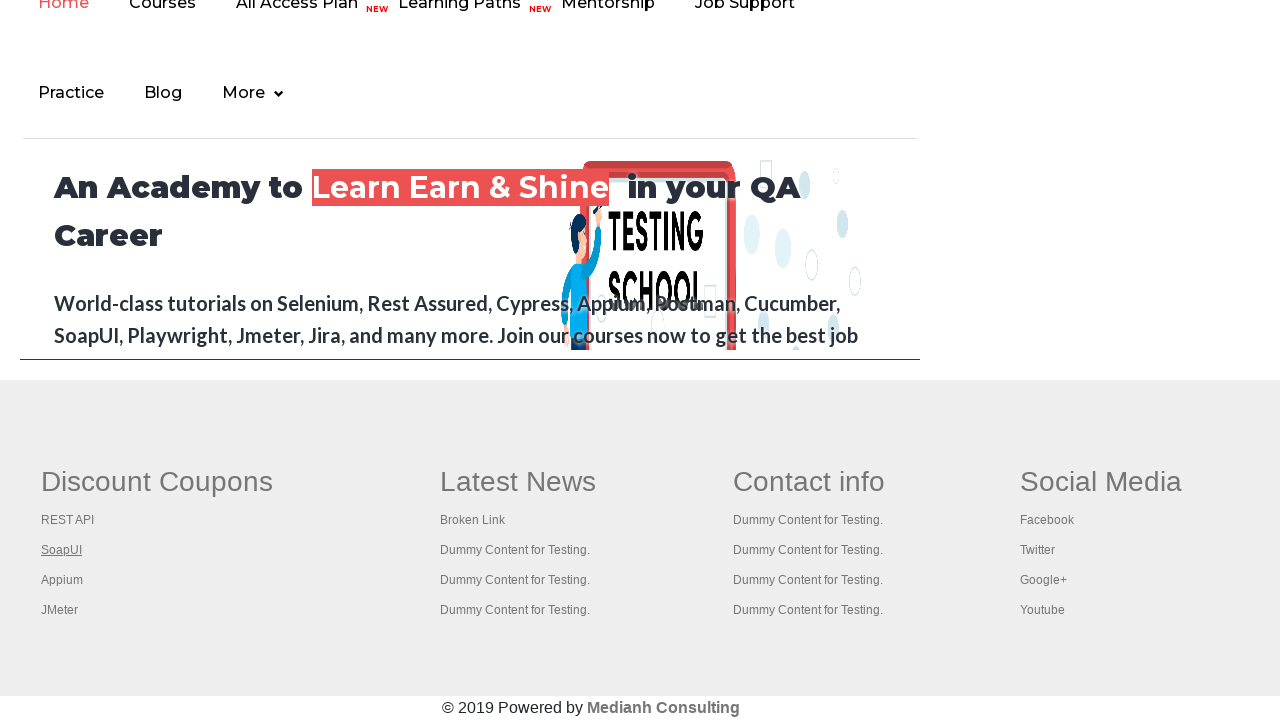

Waited 1 second for new tab to open
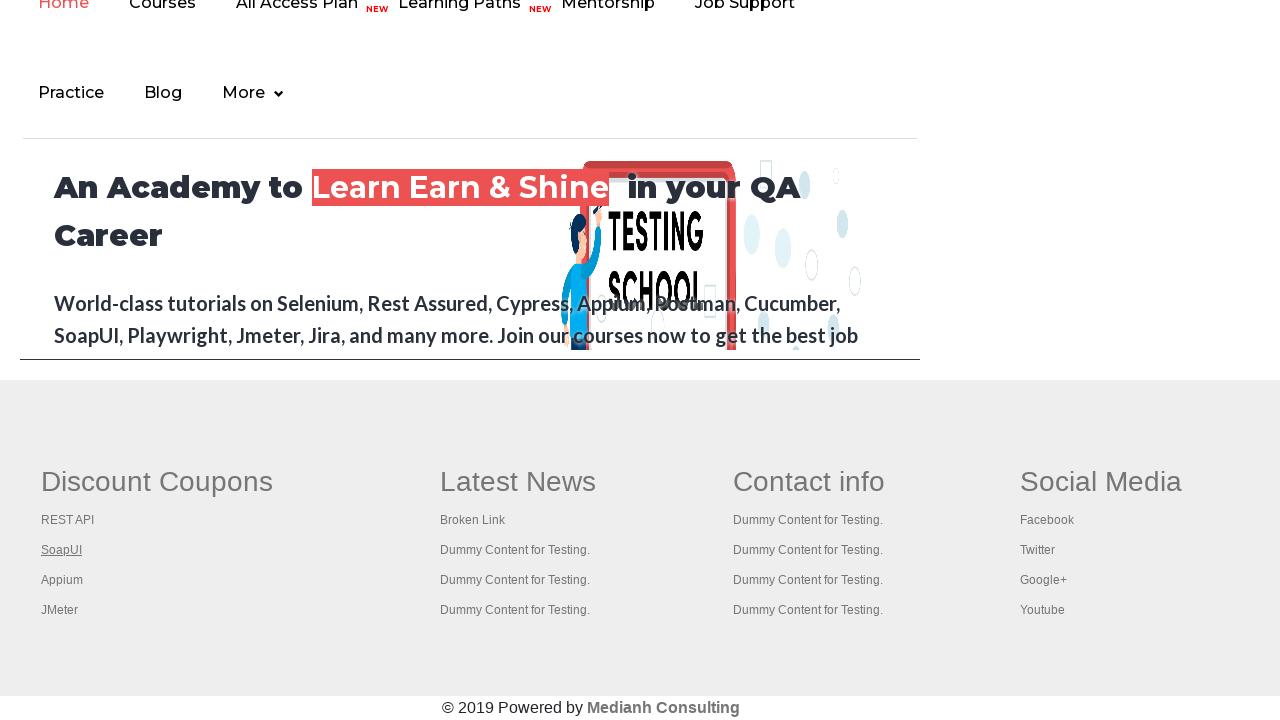

Retrieved link element at index 3 from first column
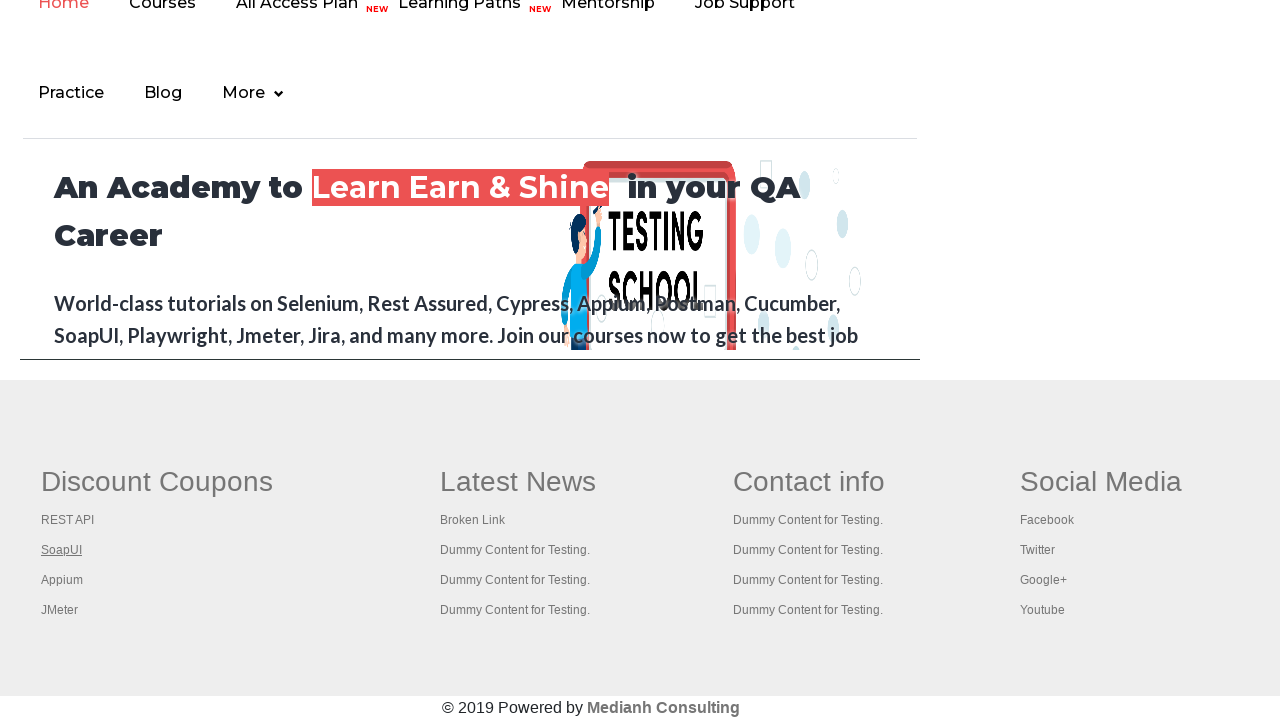

Opened footer link 3 in new tab using Ctrl+click at (62, 580) on #gf-BIG >> xpath=//tbody/tr/td[1]/ul[1] >> a >> nth=3
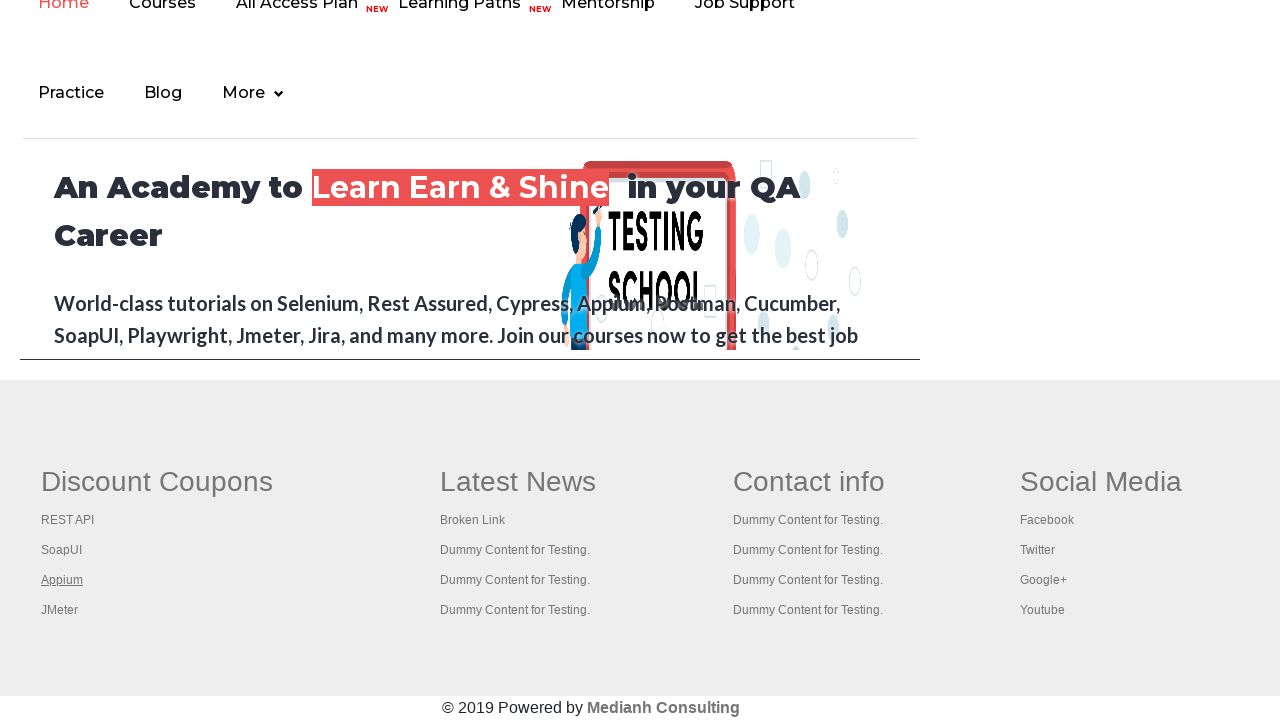

Waited 1 second for new tab to open
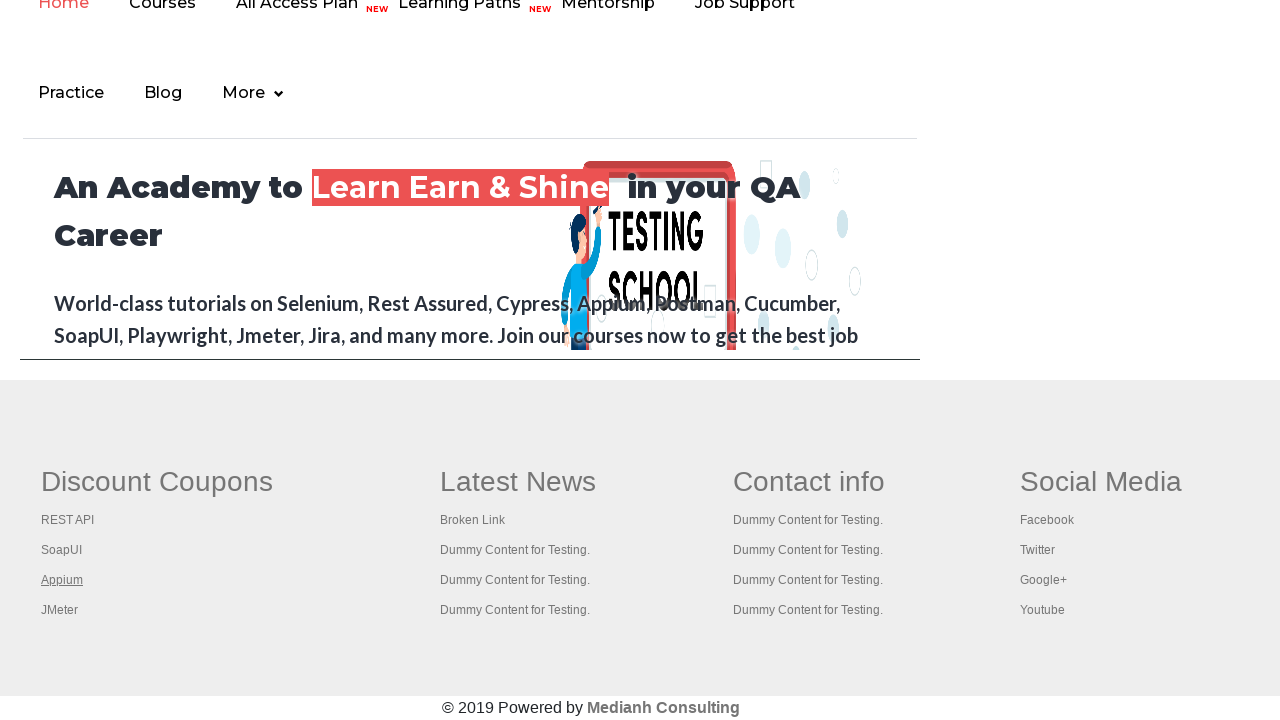

Retrieved link element at index 4 from first column
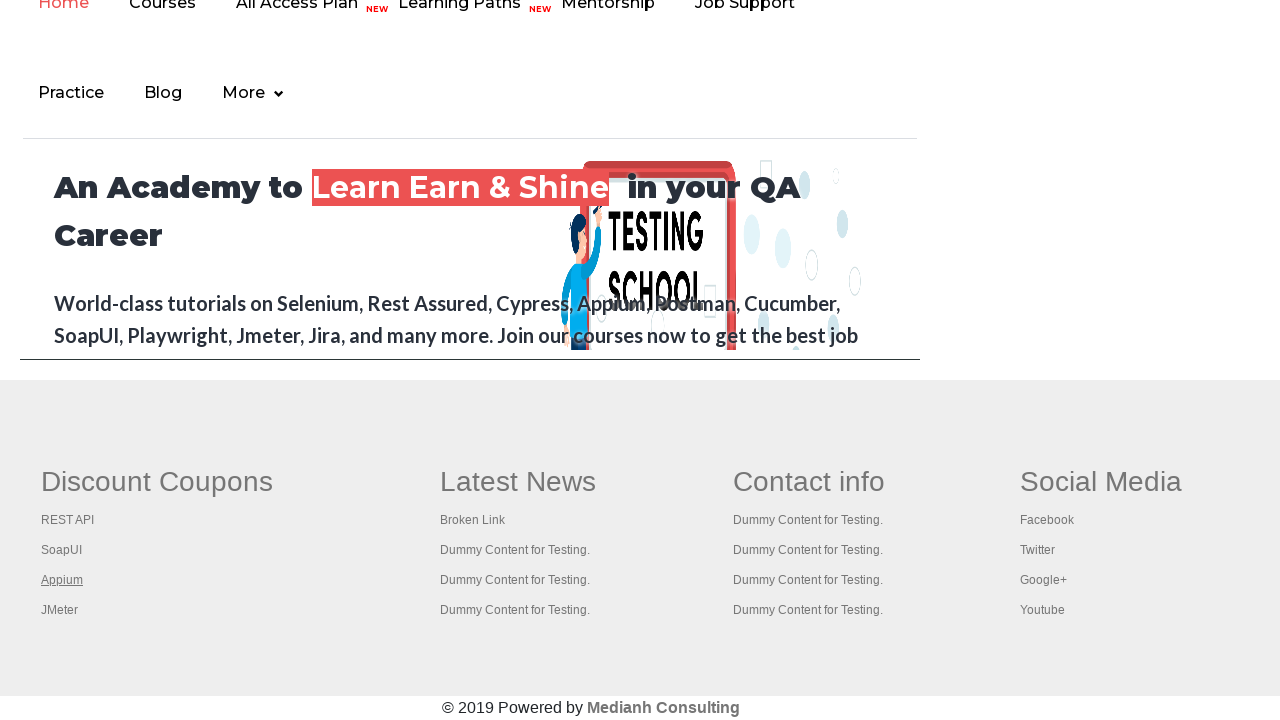

Opened footer link 4 in new tab using Ctrl+click at (60, 610) on #gf-BIG >> xpath=//tbody/tr/td[1]/ul[1] >> a >> nth=4
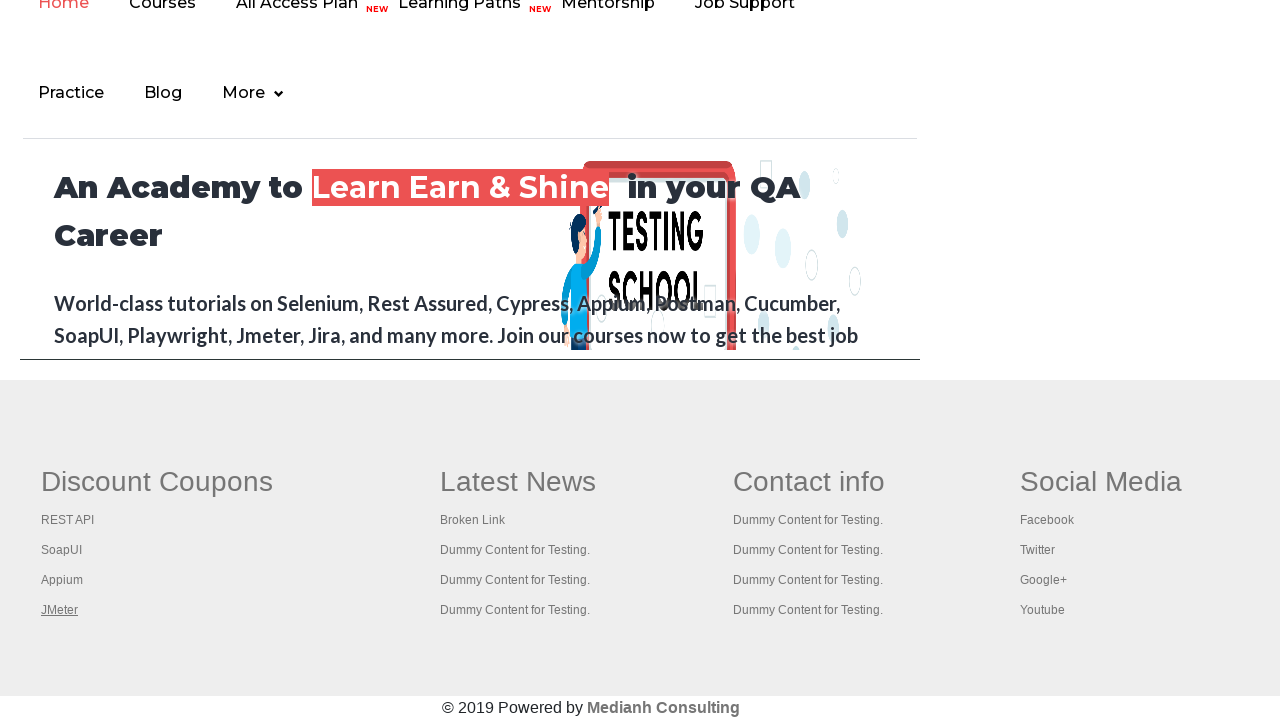

Waited 1 second for new tab to open
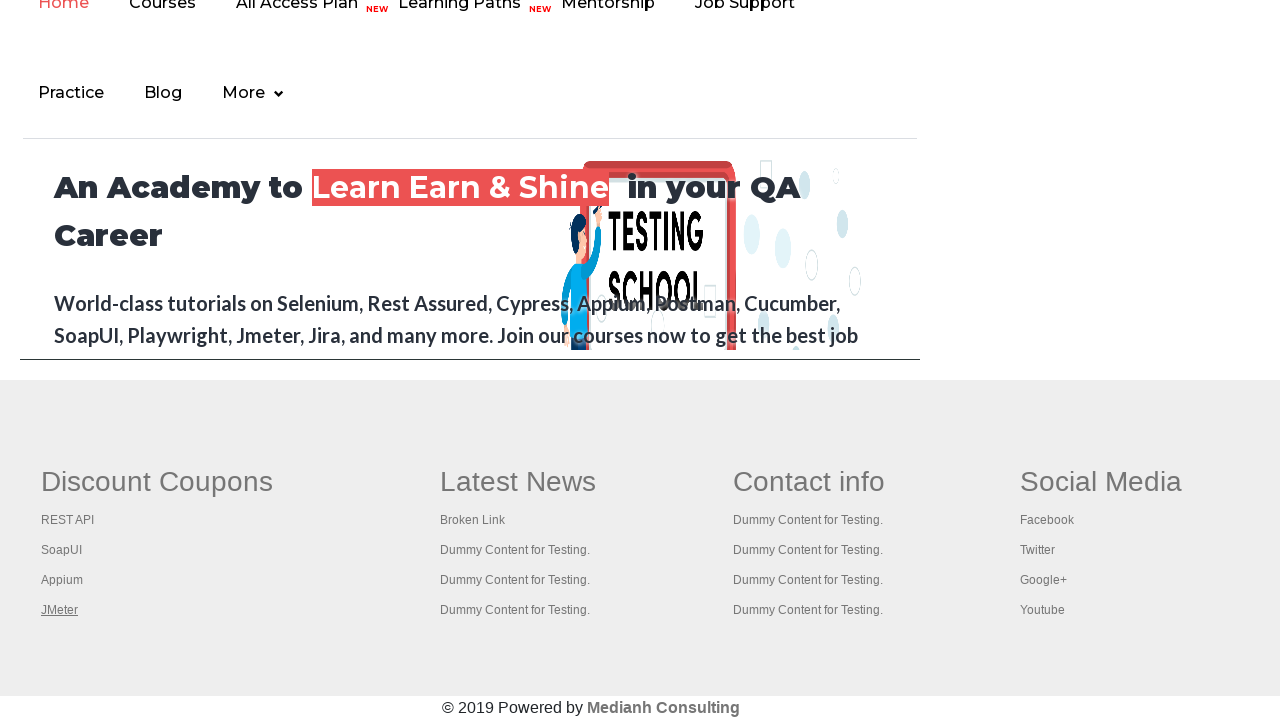

Retrieved all open tabs/pages from context
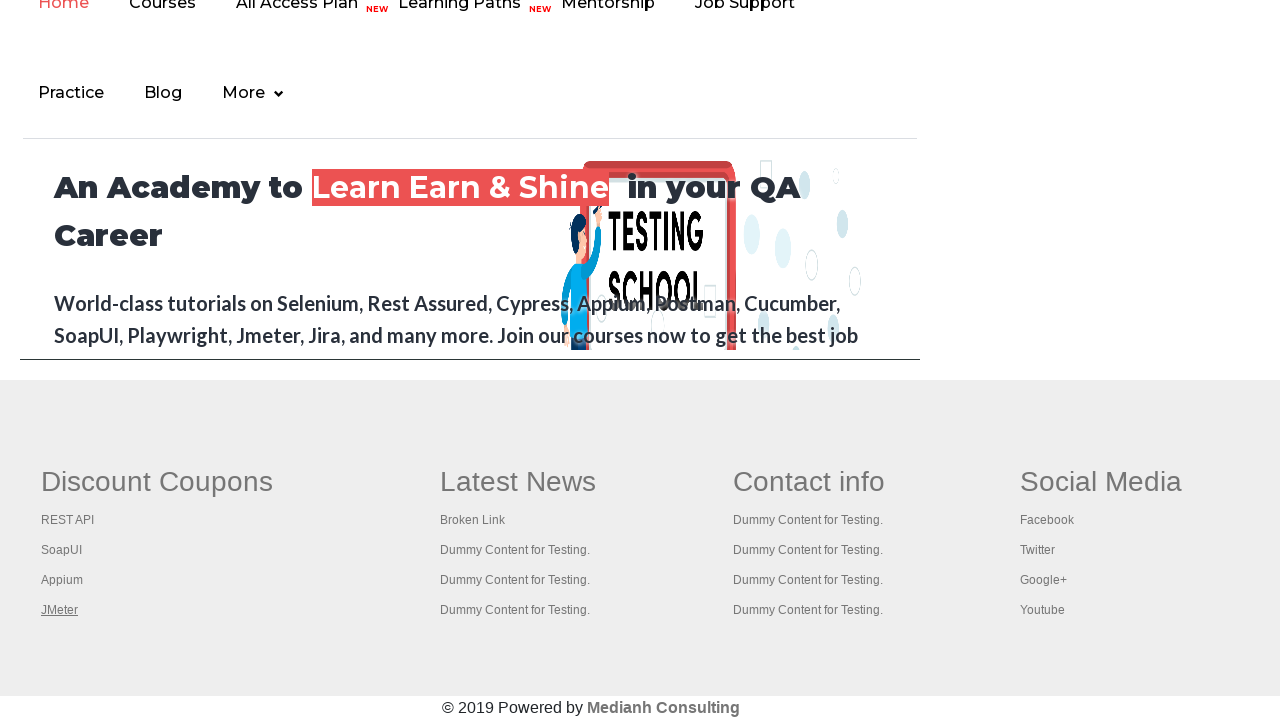

Switched to tab with title 'Practice Page'
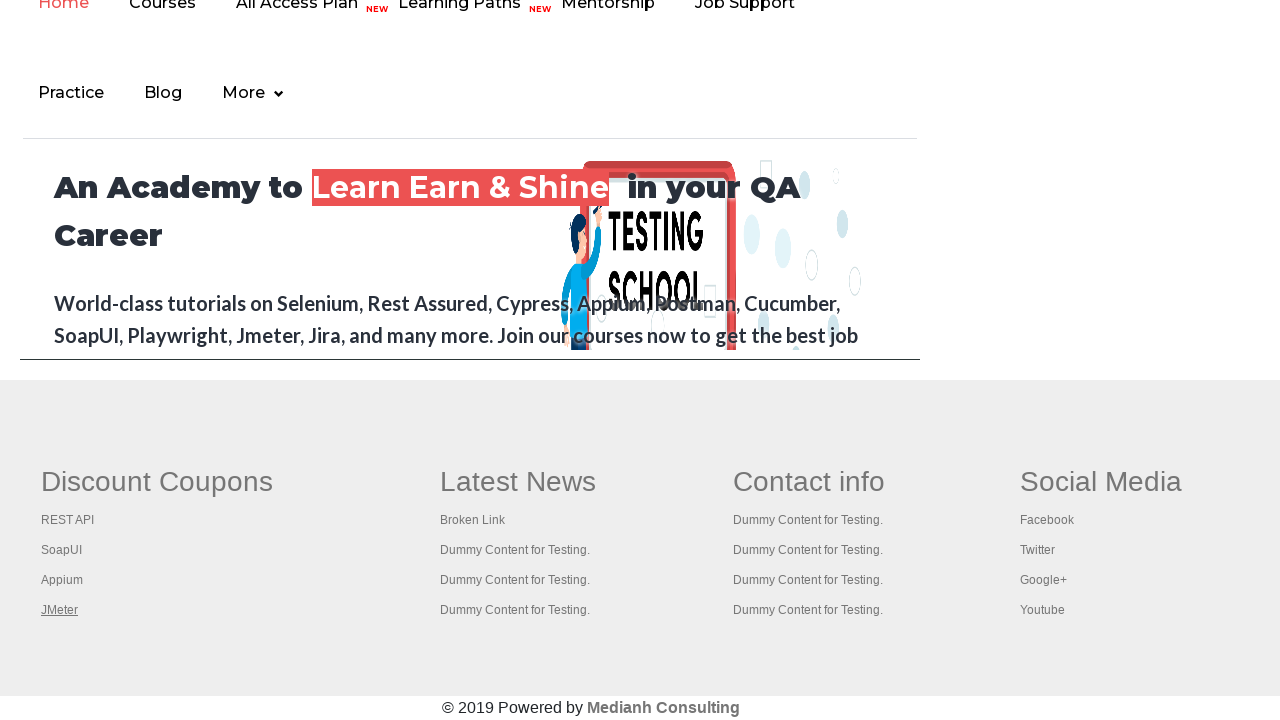

Switched to tab with title 'REST API Tutorial'
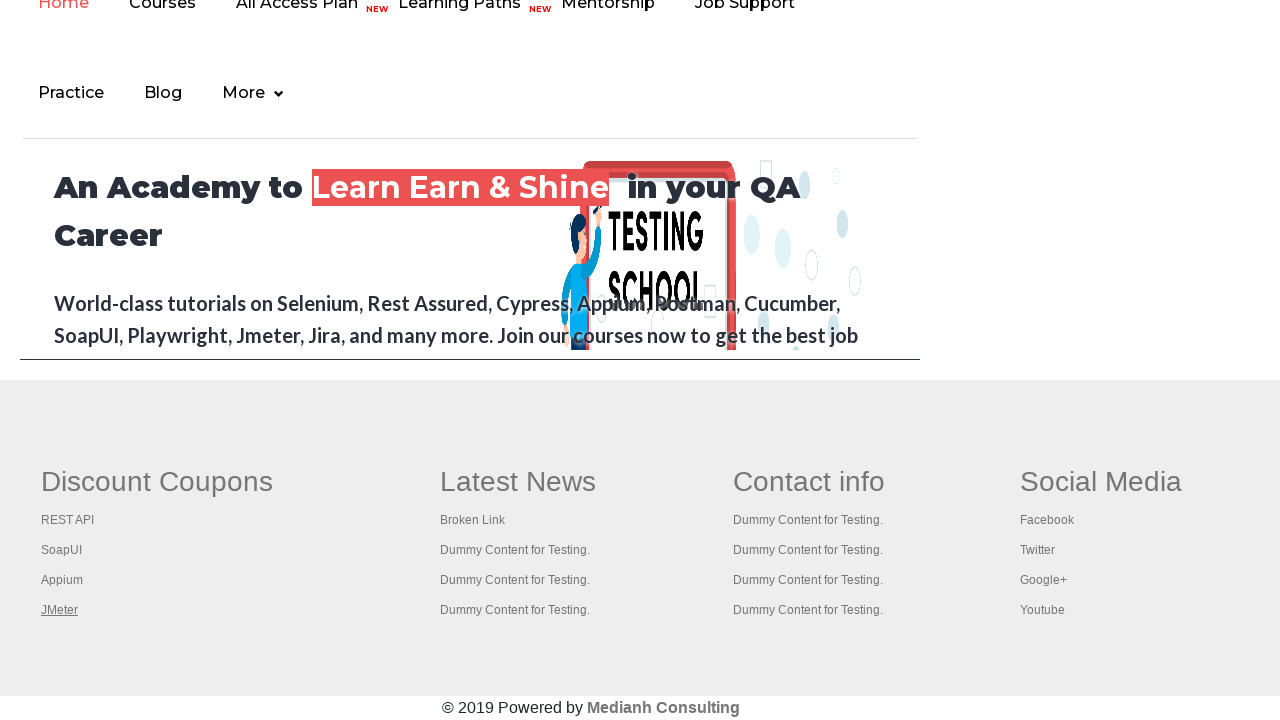

Switched to tab with title 'The World’s Most Popular API Testing Tool | SoapUI'
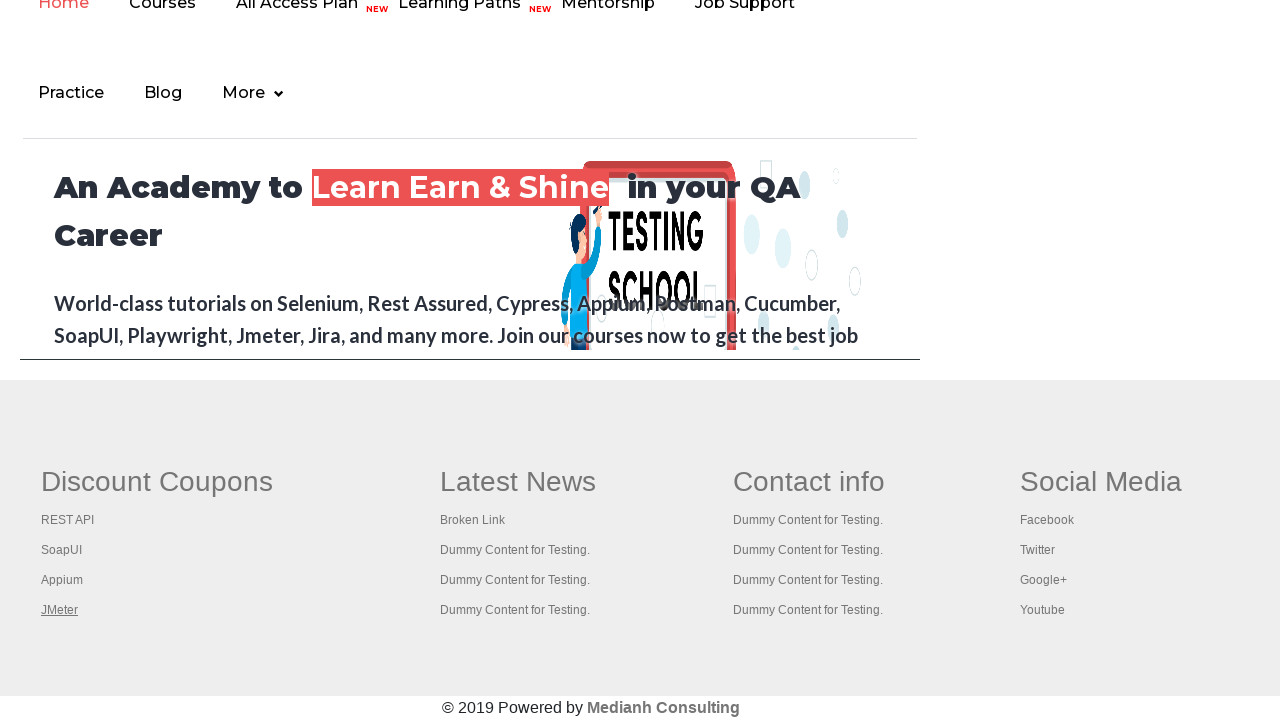

Switched to tab with title 'Appium tutorial for Mobile Apps testing | RahulShetty Academy | Rahul'
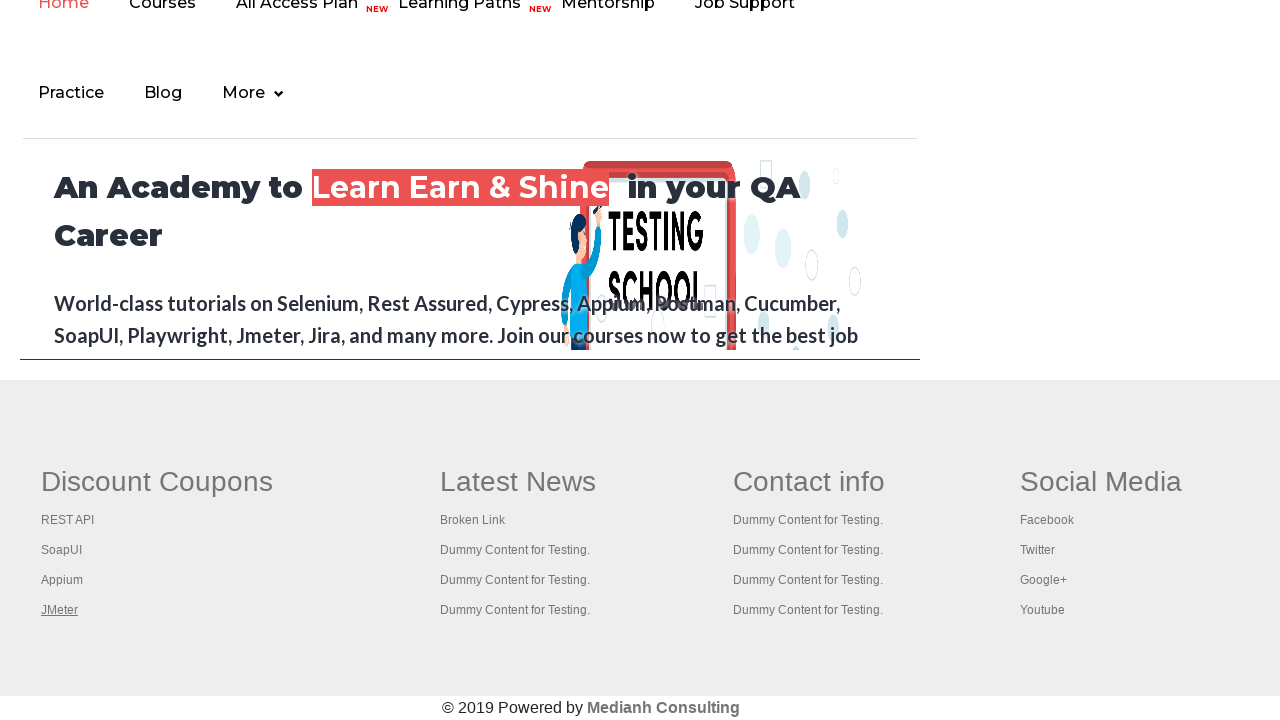

Switched to tab with title 'Apache JMeter - Apache JMeter™'
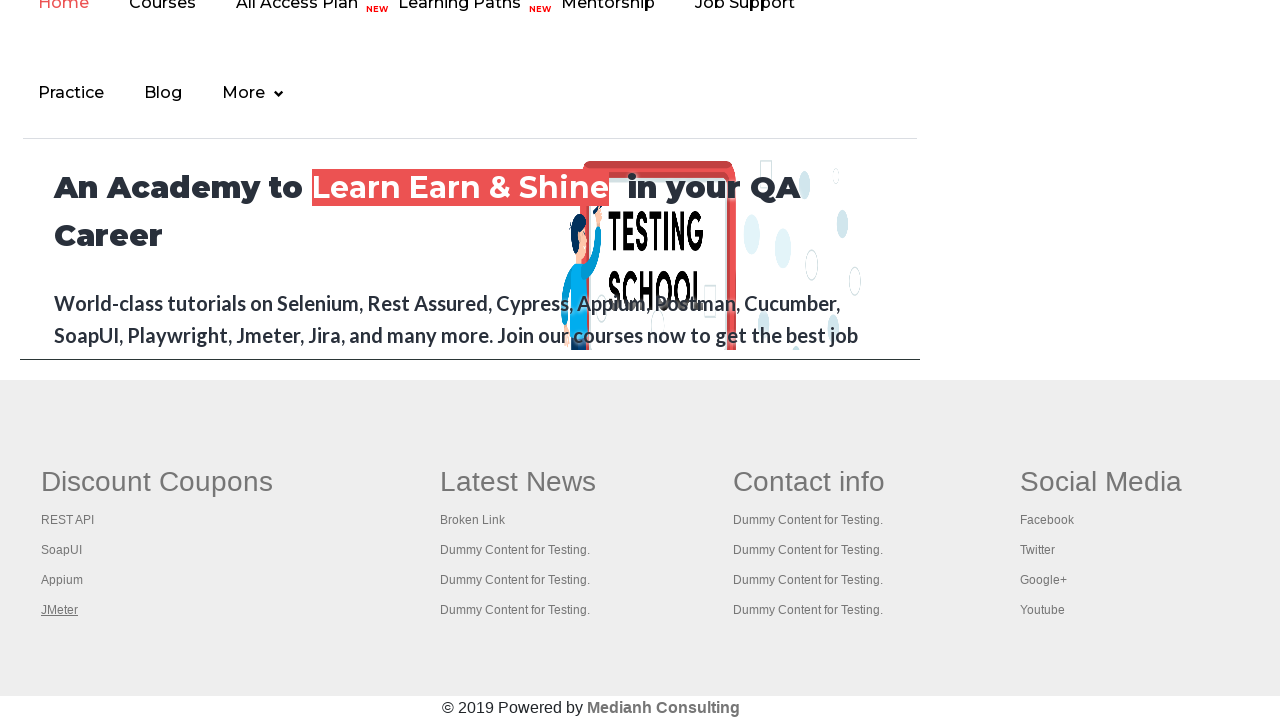

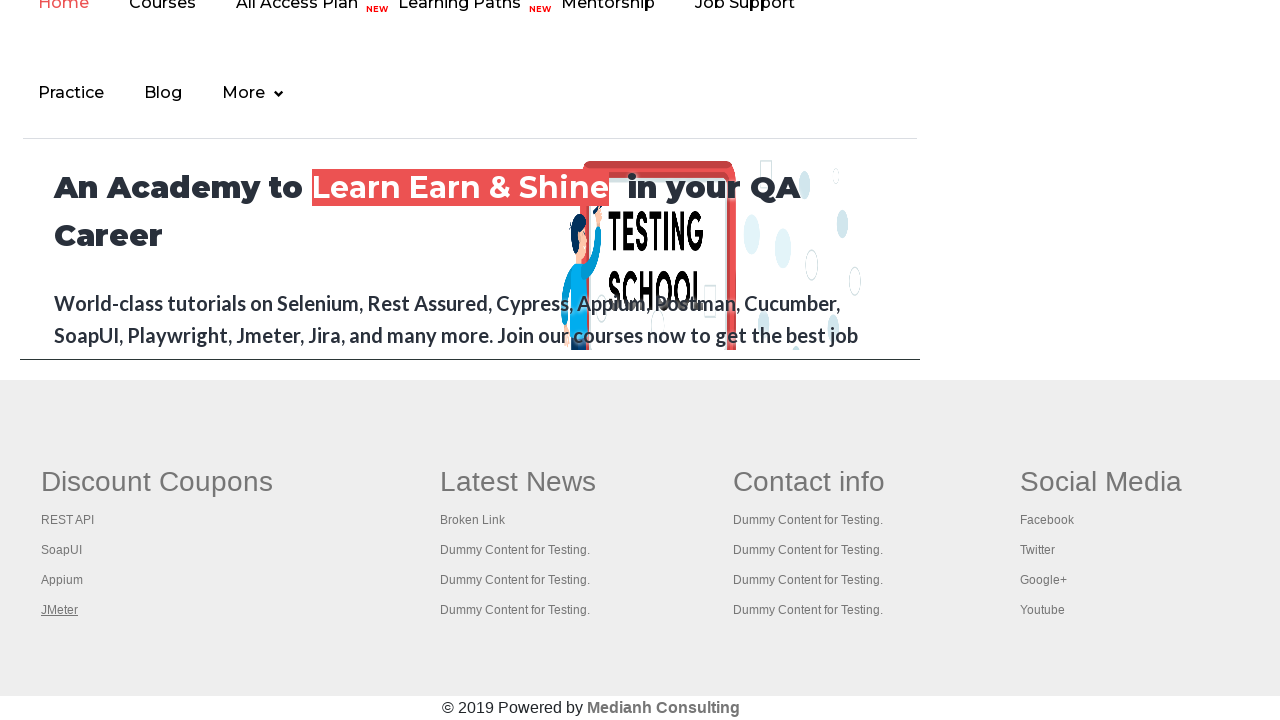